Tests basic paste creation functionality on Pastebin by filling in the text area with a message

Starting URL: https://pastebin.com

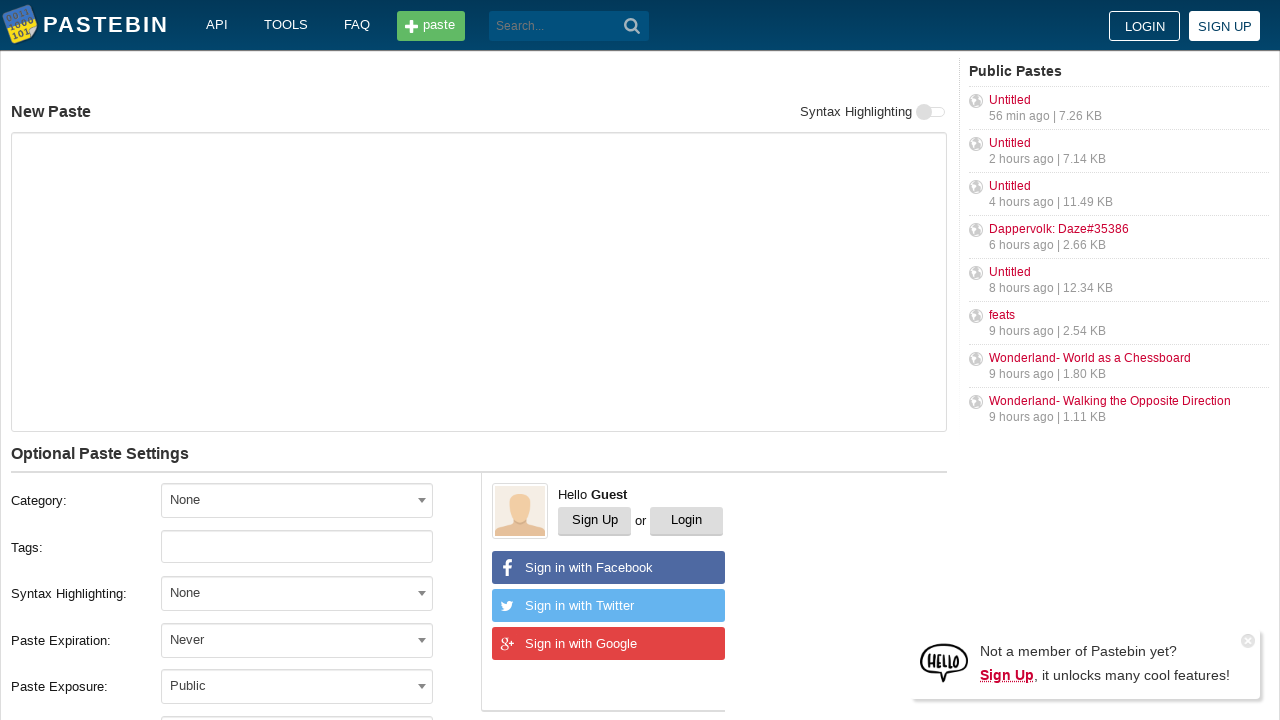

Filled paste text area with 'Hello from WebDriver' on #postform-text
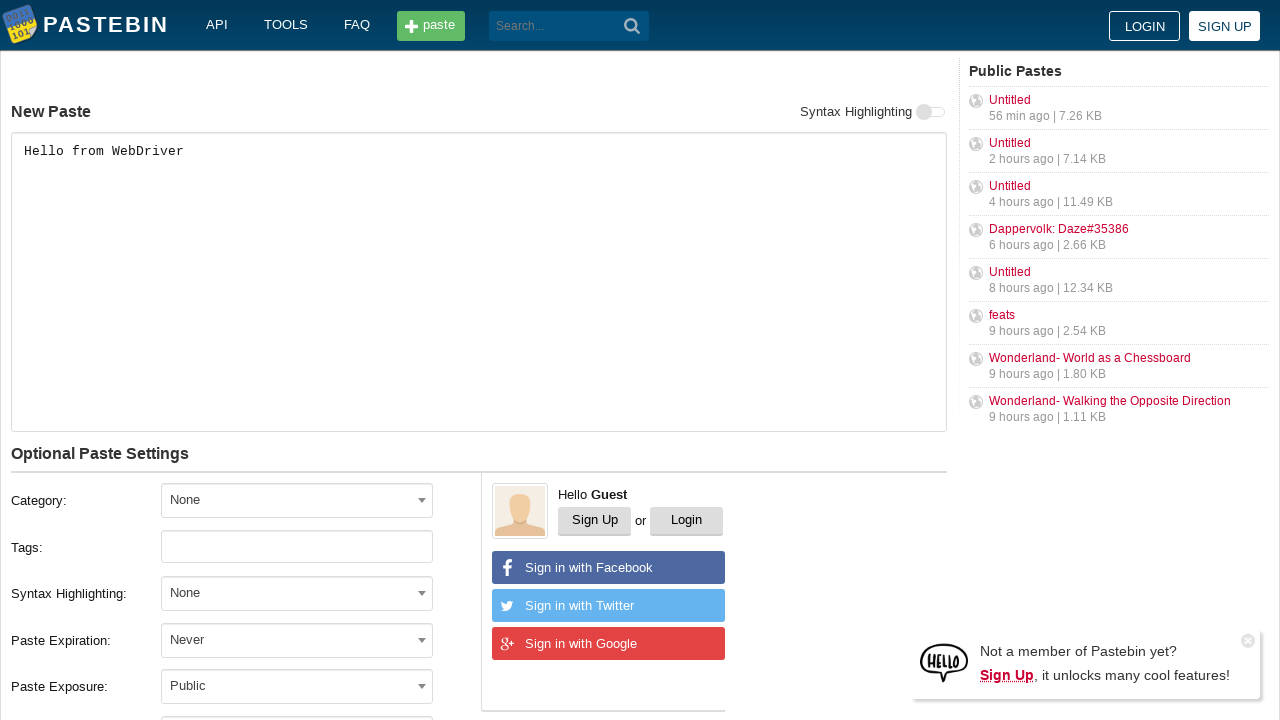

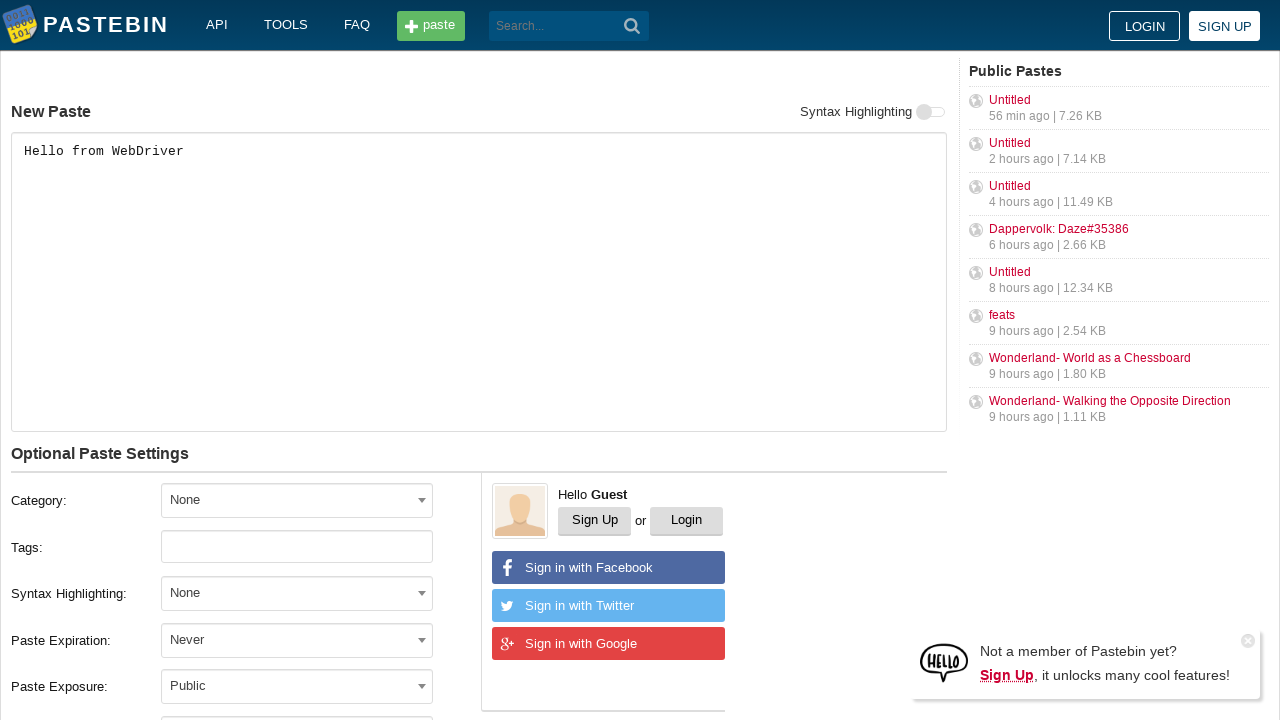